Tests that entering a valid 5-digit ZIP code and clicking Continue button advances to the registration page

Starting URL: https://www.sharelane.com/cgi-bin/register.py

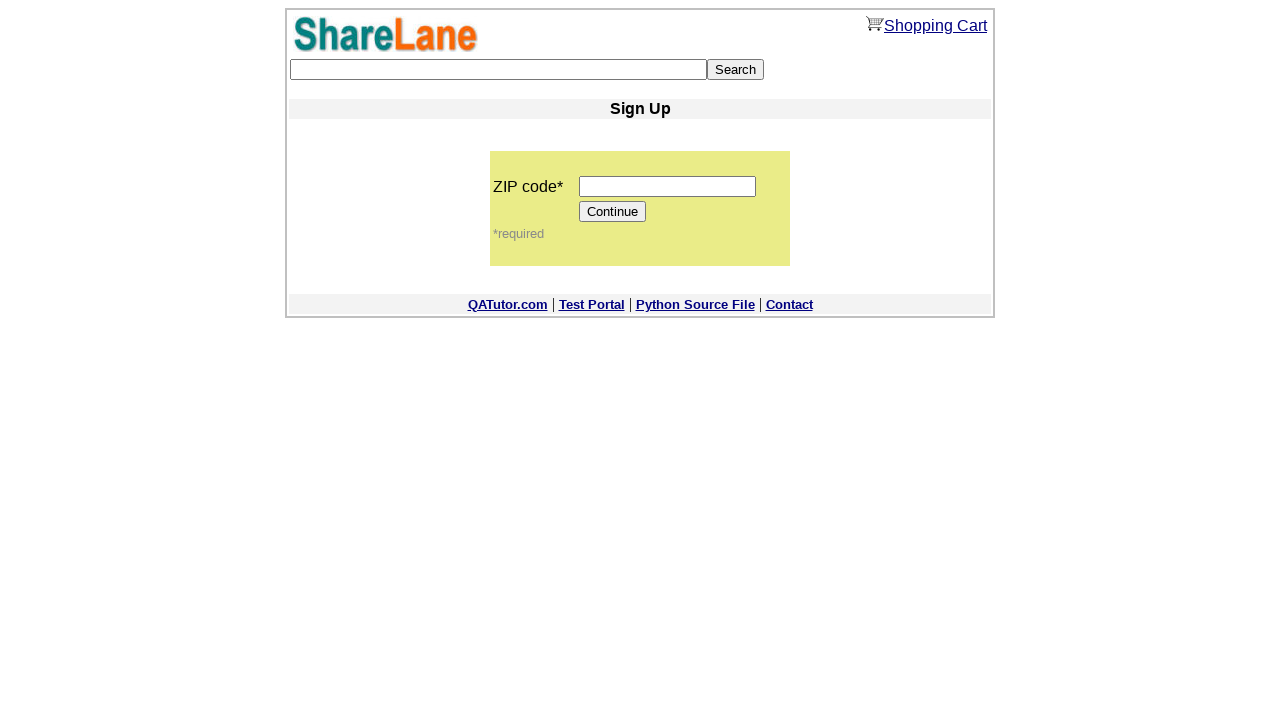

Filled ZIP code field with valid 5-digit code '12345' on input[name='zip_code']
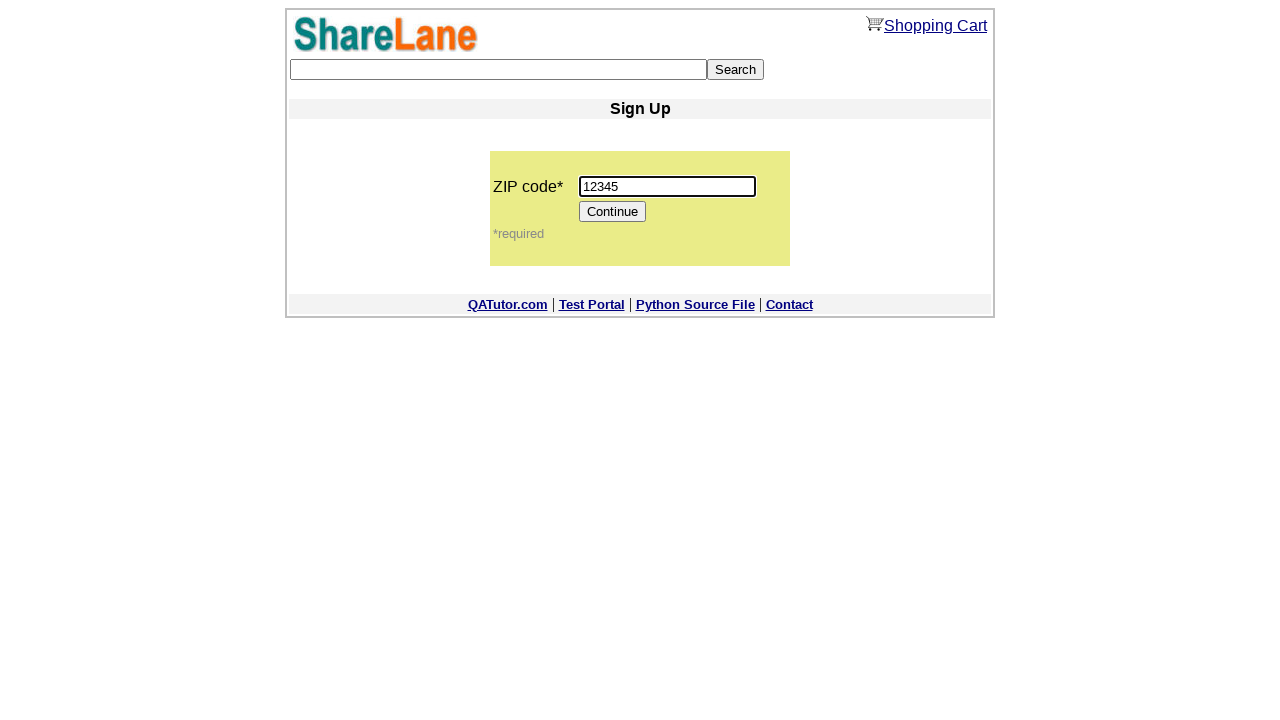

Clicked Continue button to advance to registration page at (613, 212) on input[value='Continue']
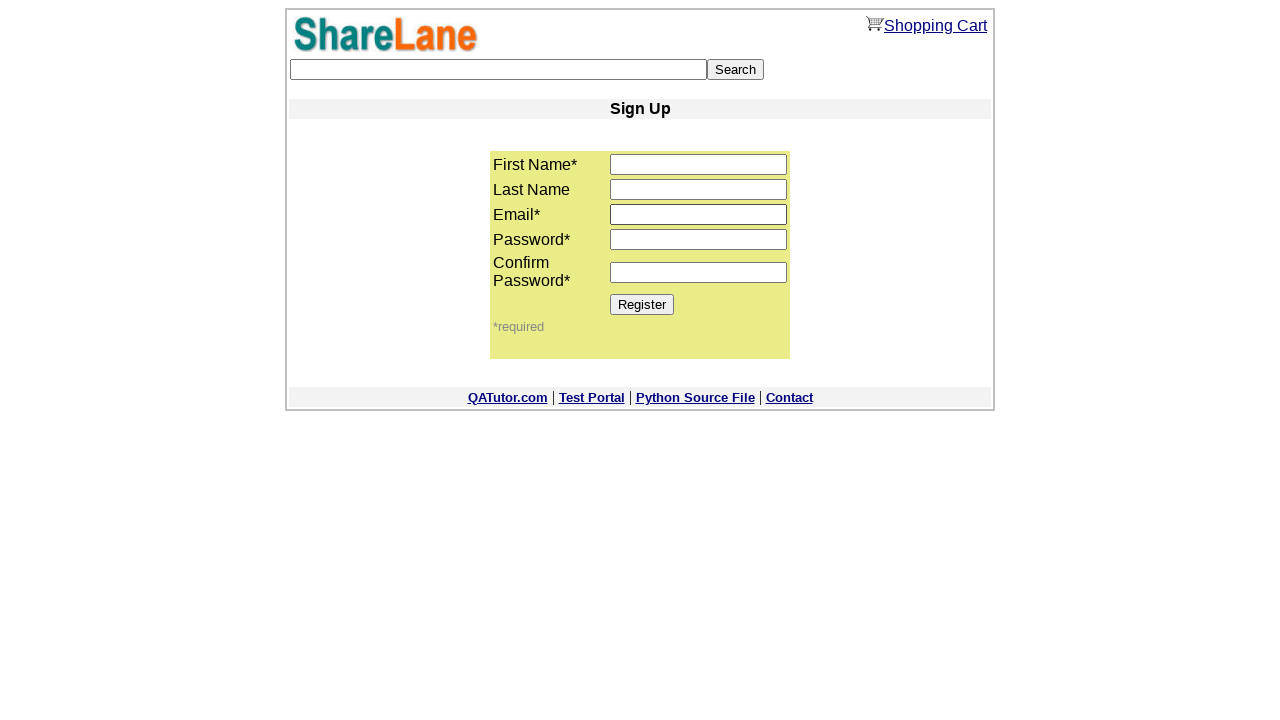

Verified that registration page loaded with Register button displayed
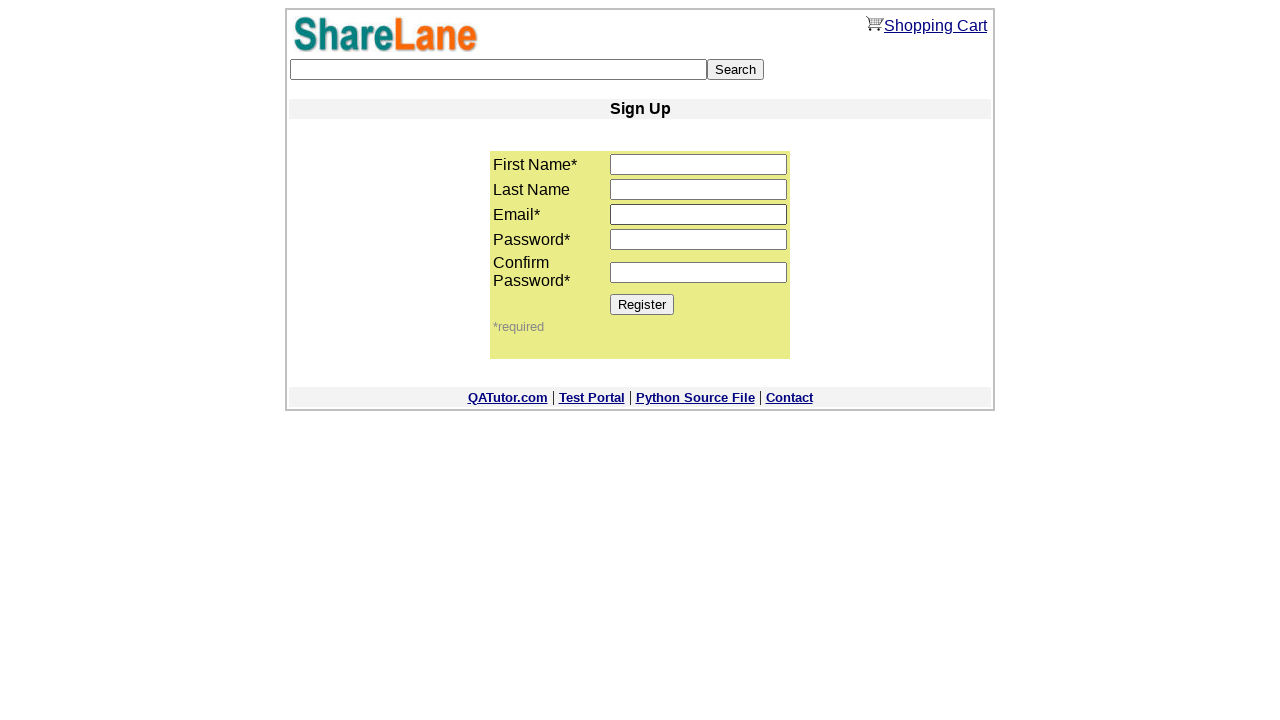

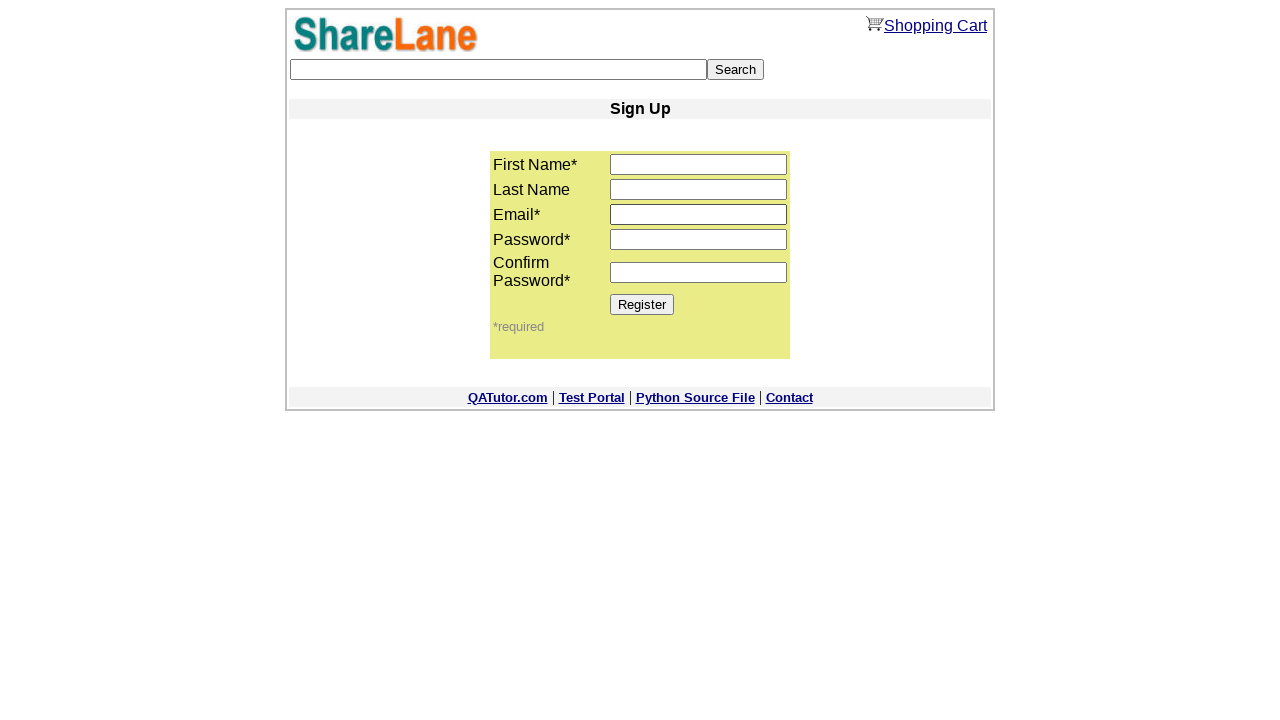